Navigates to Rediff homepage and counts the total number of links on the page

Starting URL: https://rediff.com

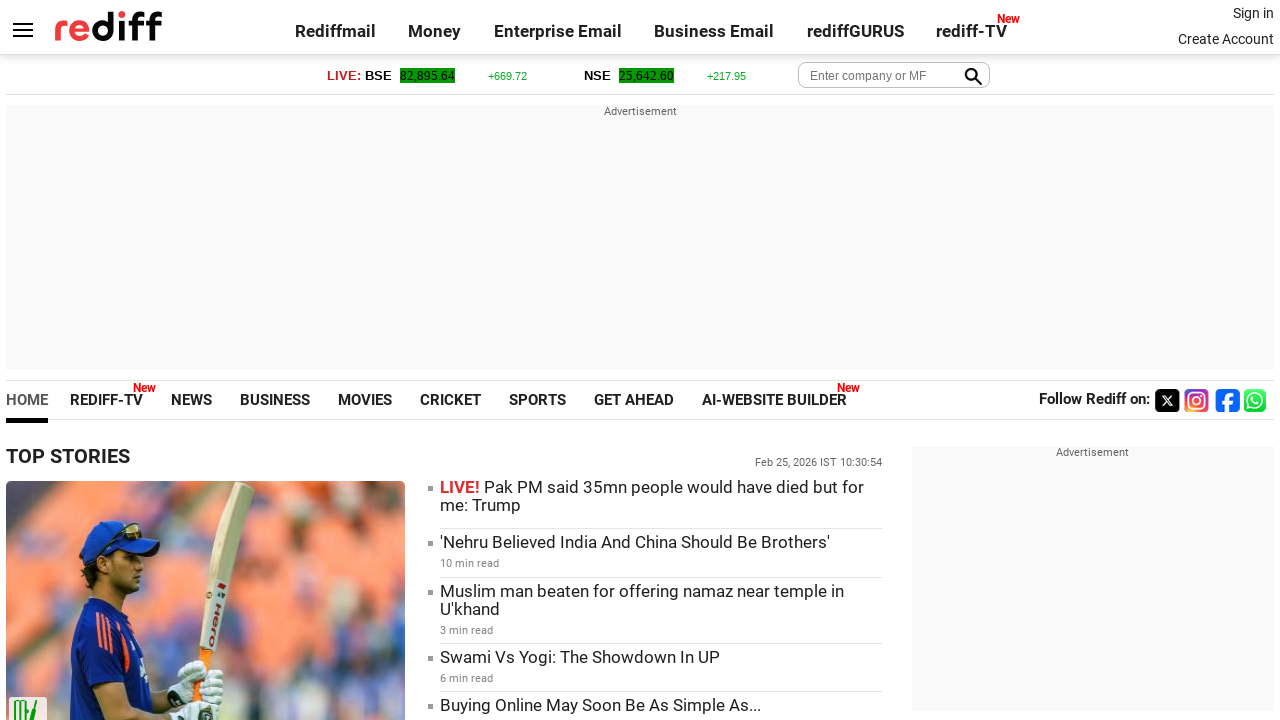

Navigated to Rediff homepage
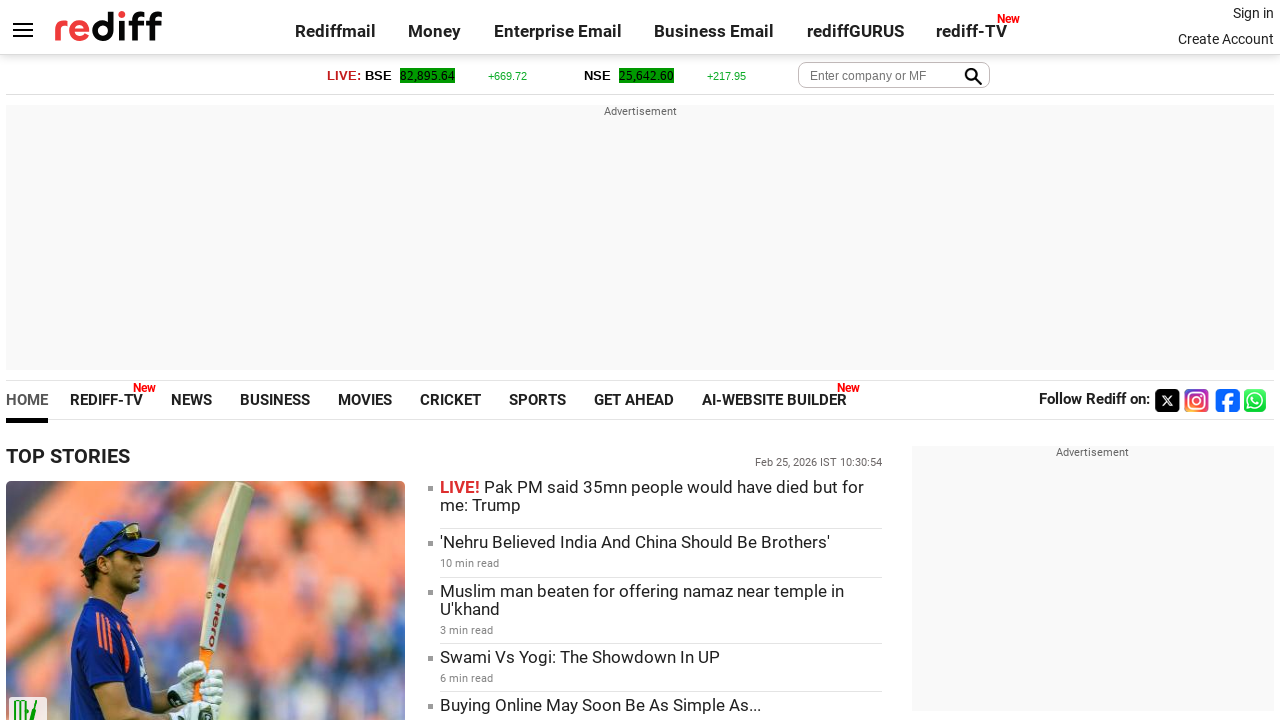

Located all anchor tags on the page
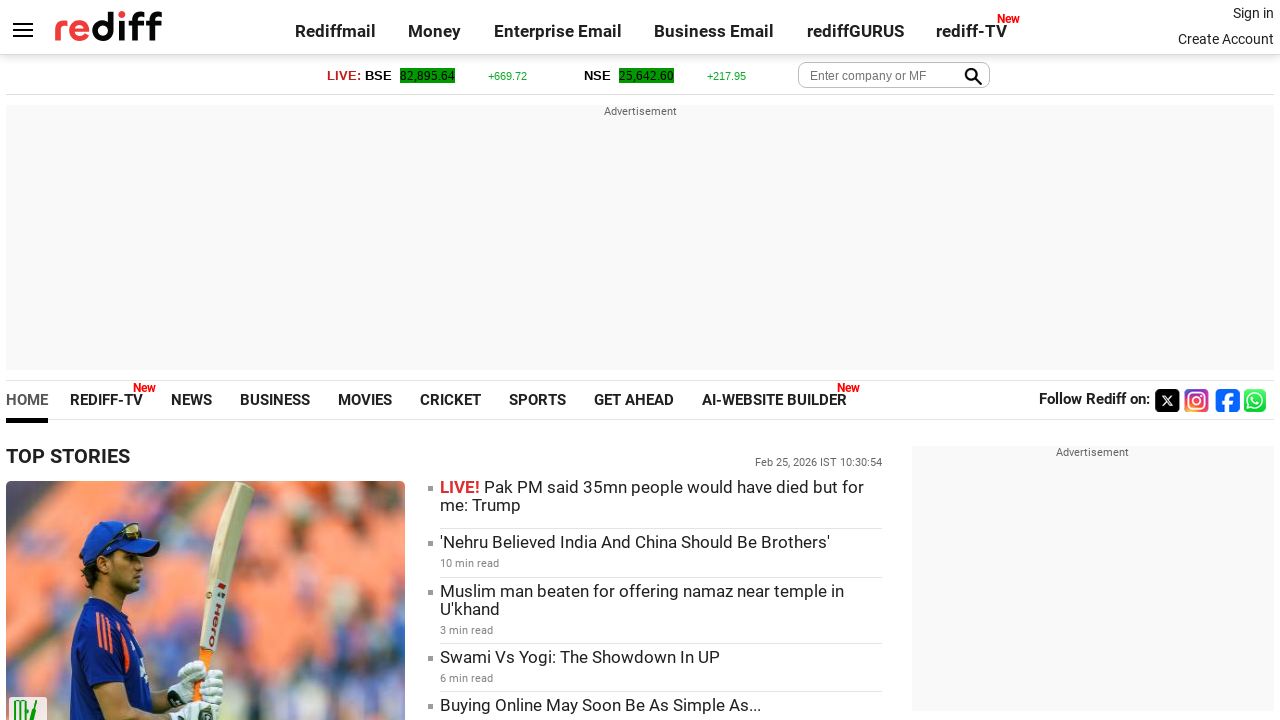

Counted total links on page: 394
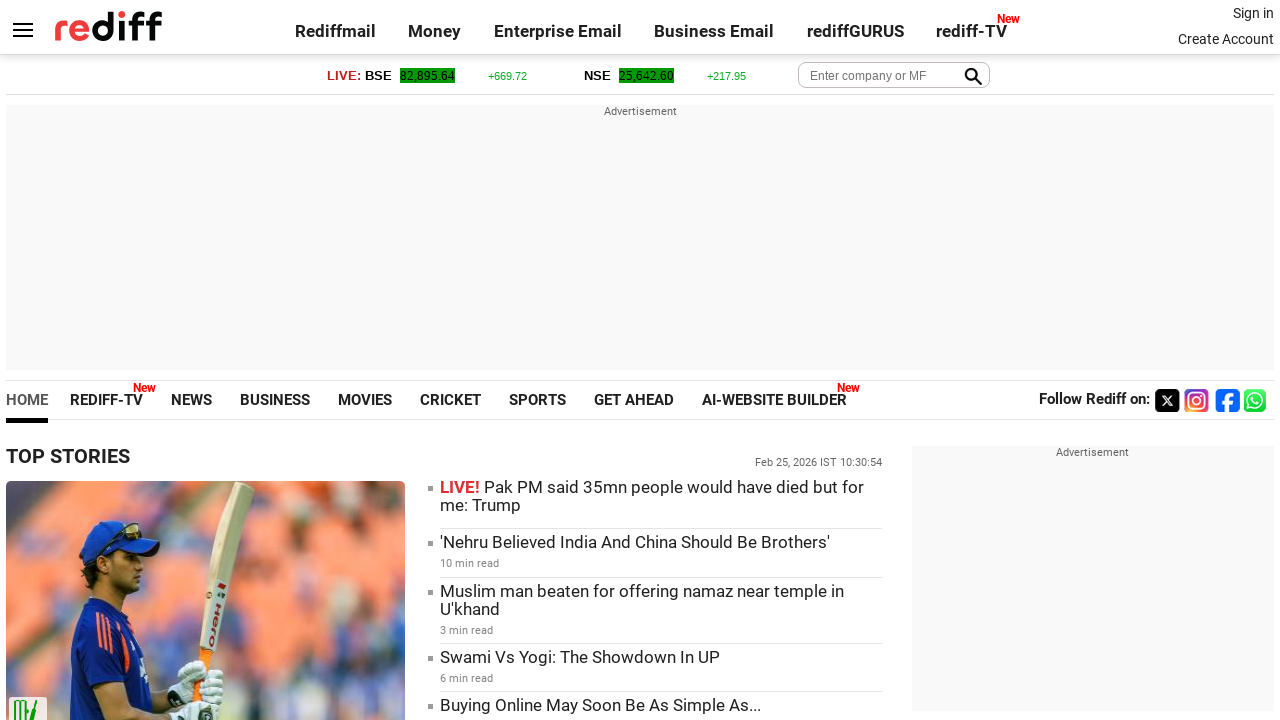

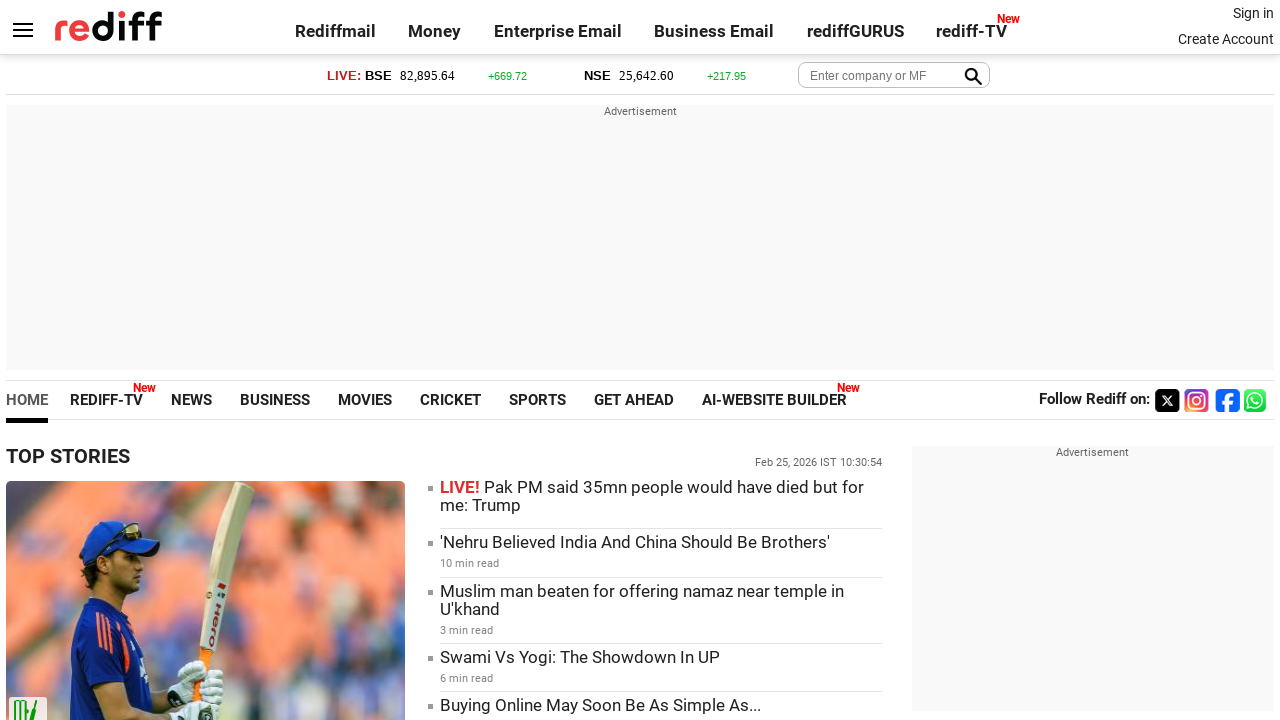